Tests an e-commerce shopping flow by searching for vegetables, adding them to cart, proceeding to checkout, applying a promo code, selecting a country, and completing the order.

Starting URL: https://rahulshettyacademy.com/seleniumPractise/#/

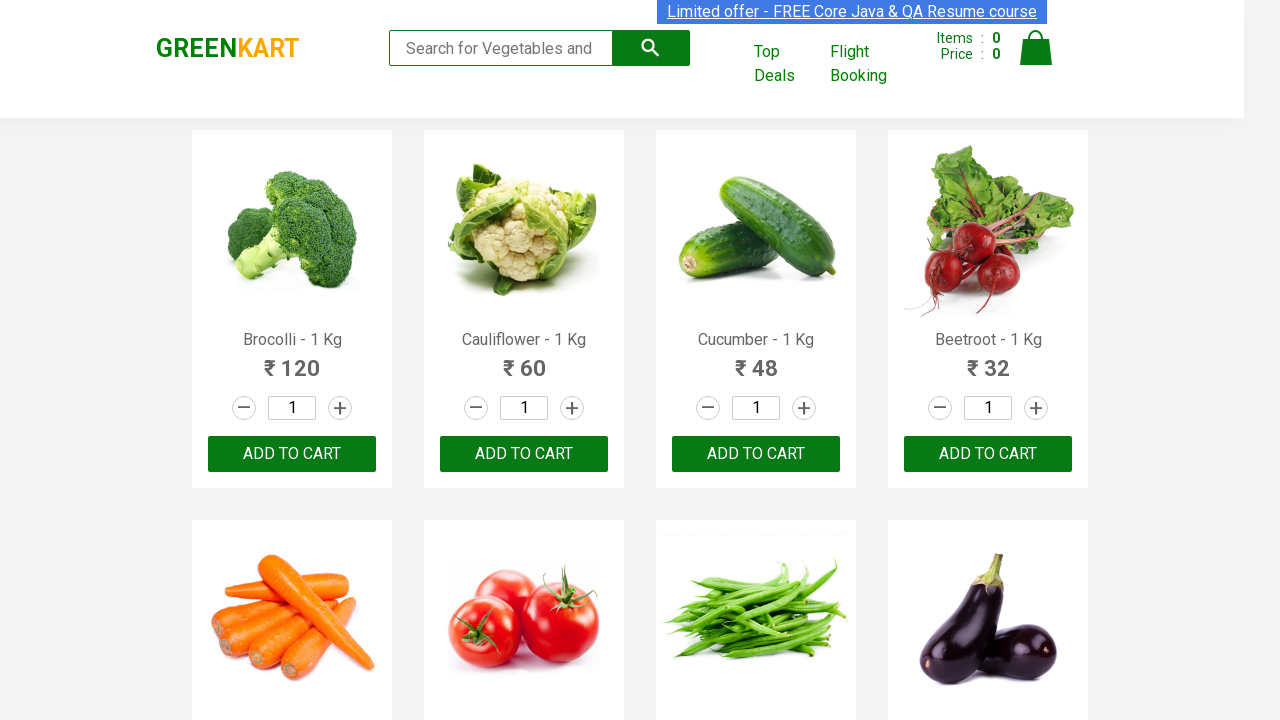

Filled search field with 'Carrot' on .search-keyword
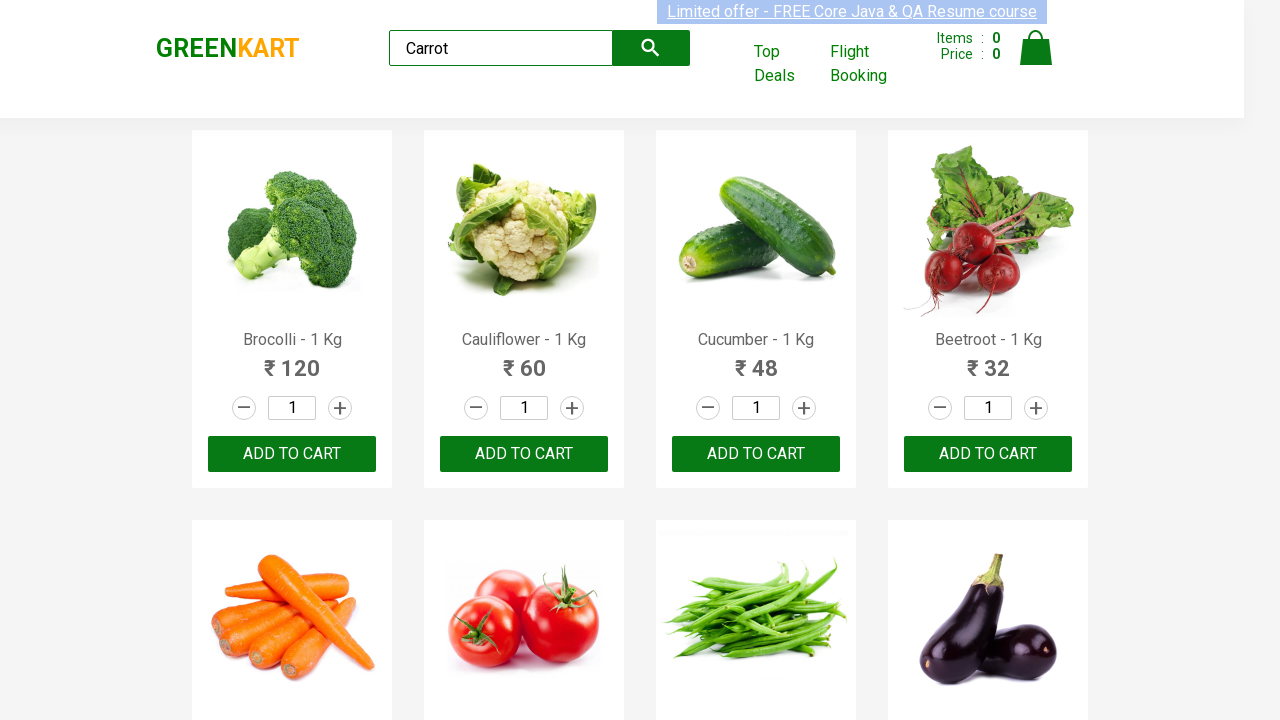

Waited for search results of 'Carrot' to load
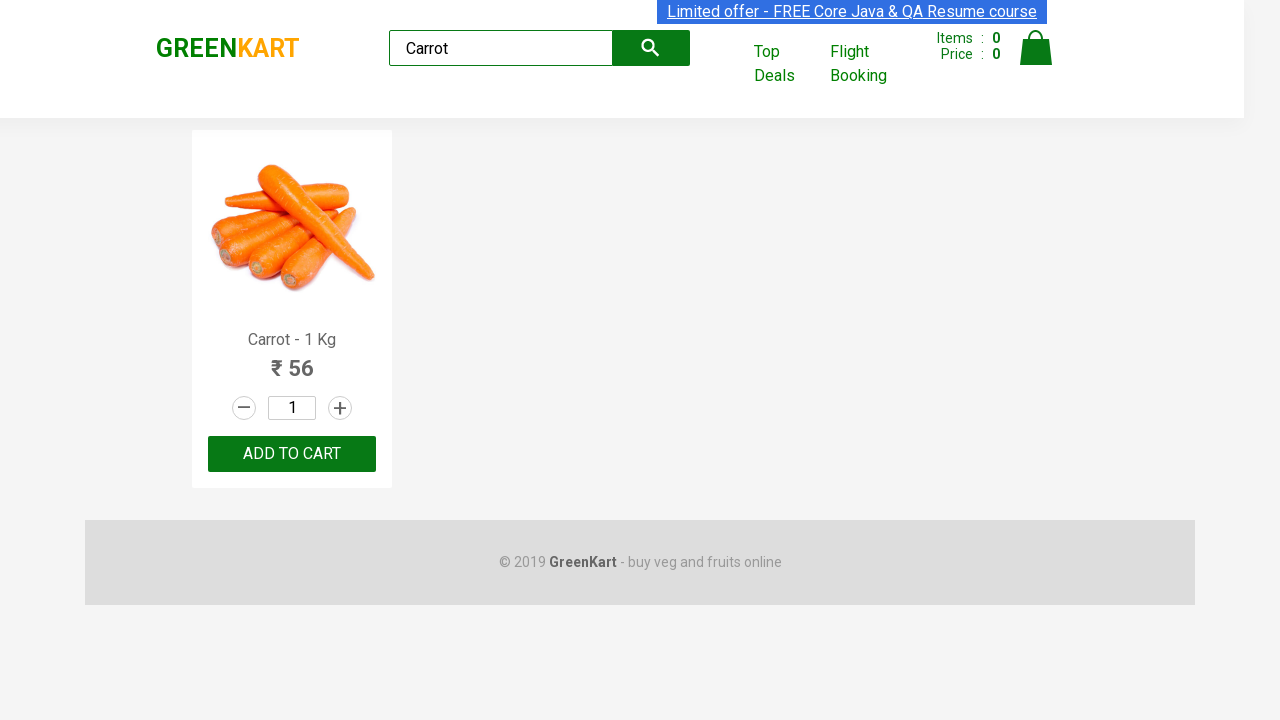

Clicked 'Add to Cart' button for 'Carrot' at (292, 454) on xpath=//div[@class='product-action']/button[1]
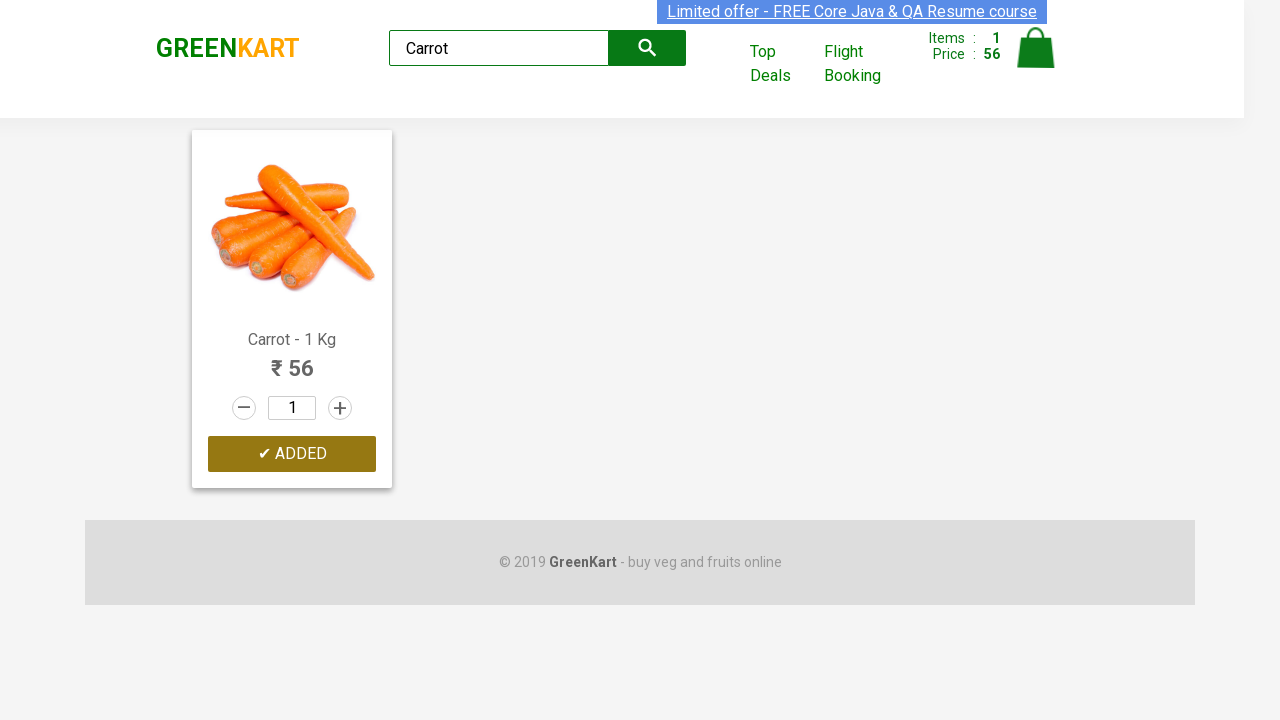

Cleared search field for next vegetable on .search-keyword
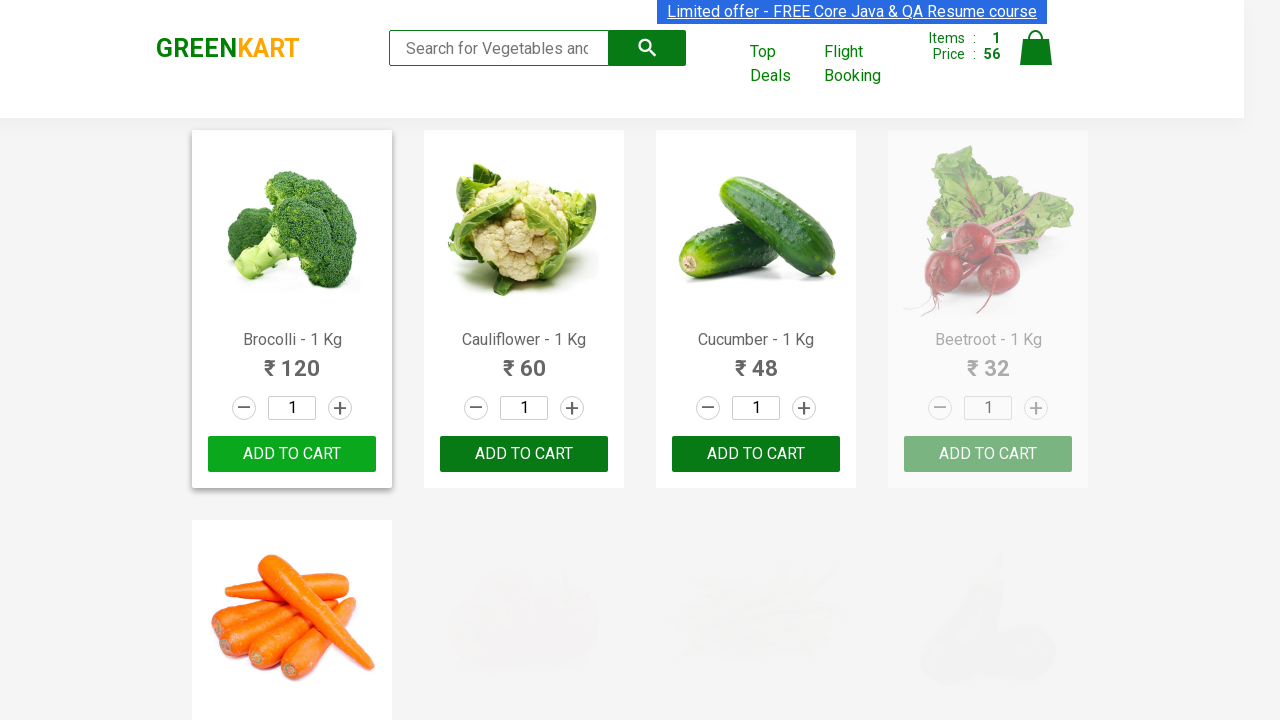

Filled search field with 'Corn' on .search-keyword
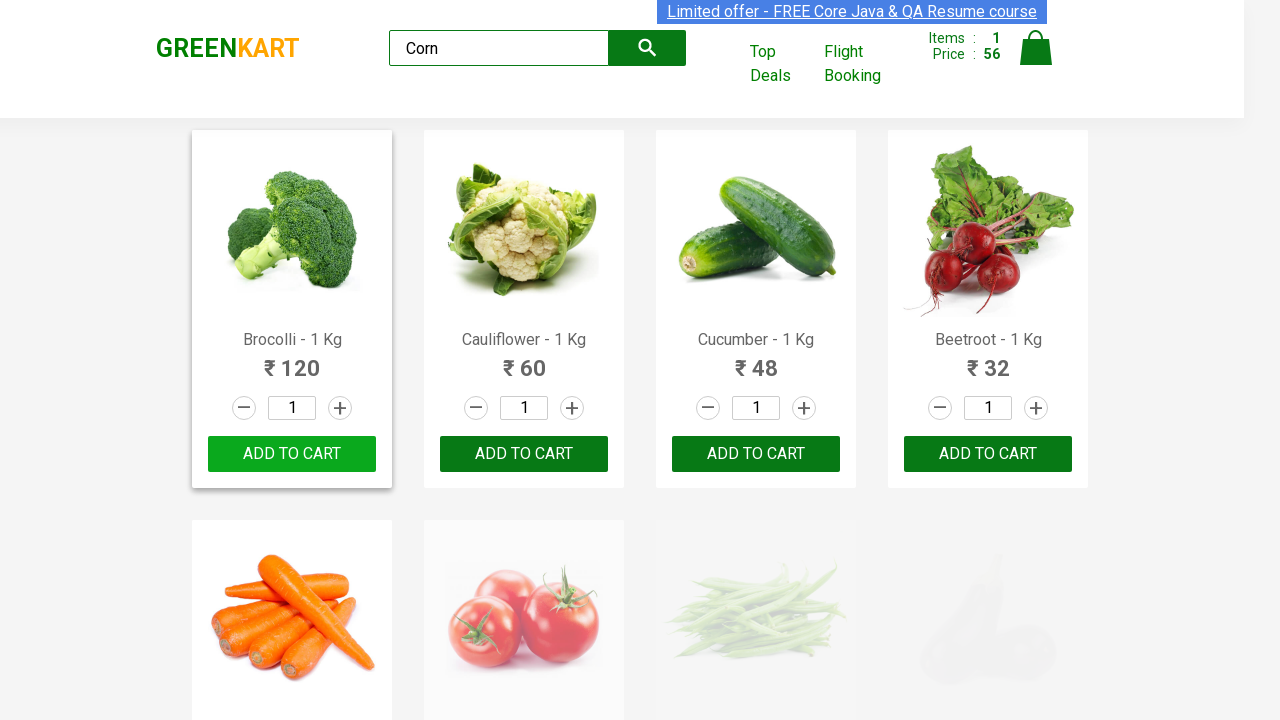

Waited for search results of 'Corn' to load
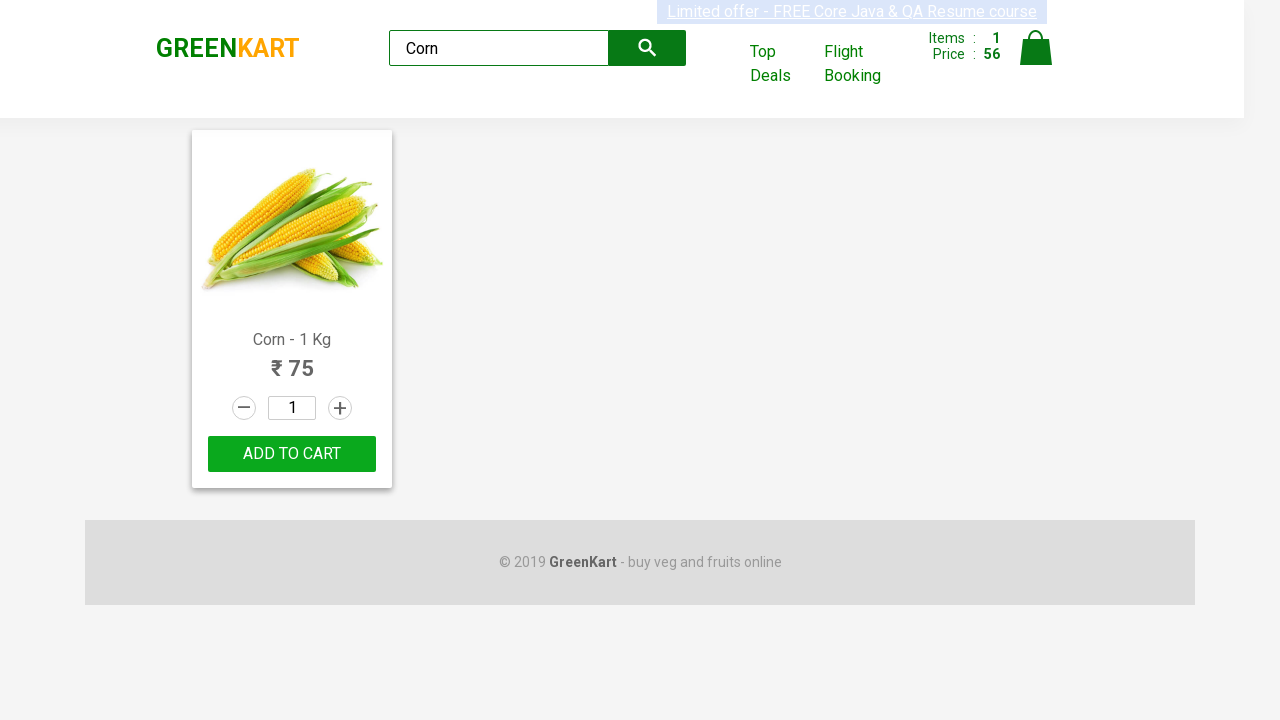

Clicked 'Add to Cart' button for 'Corn' at (292, 454) on xpath=//div[@class='product-action']/button[1]
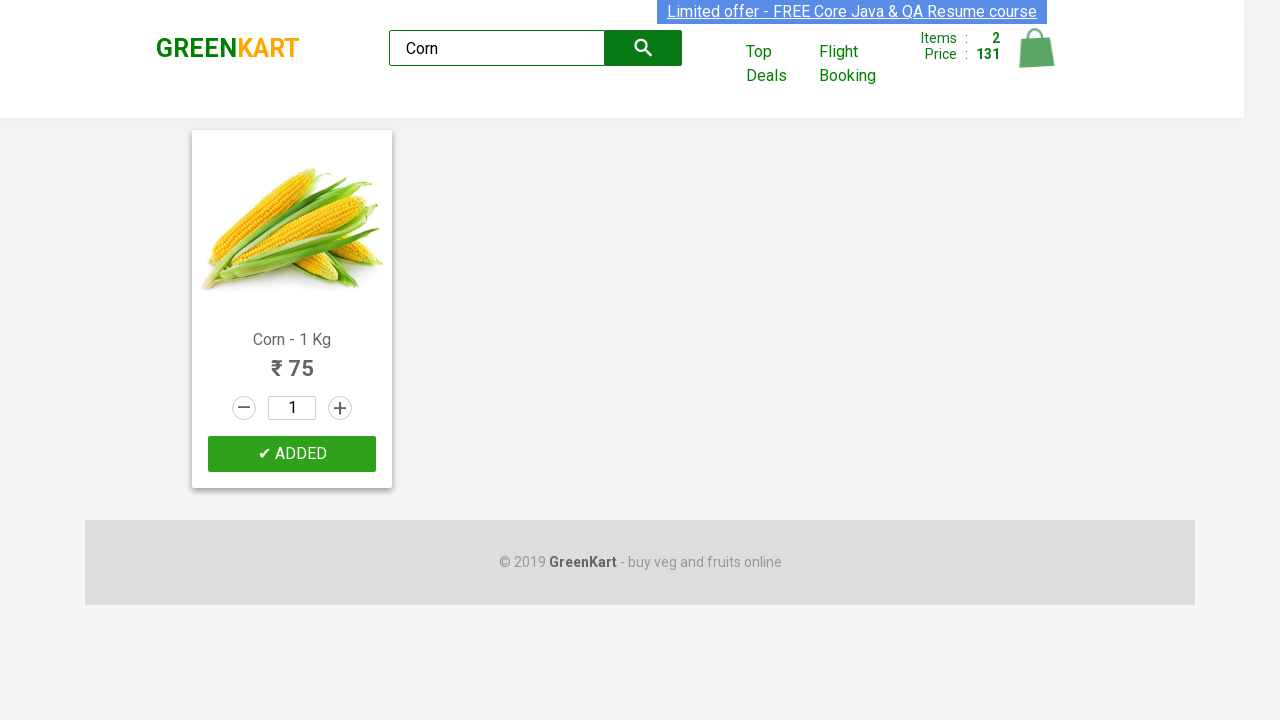

Cleared search field for next vegetable on .search-keyword
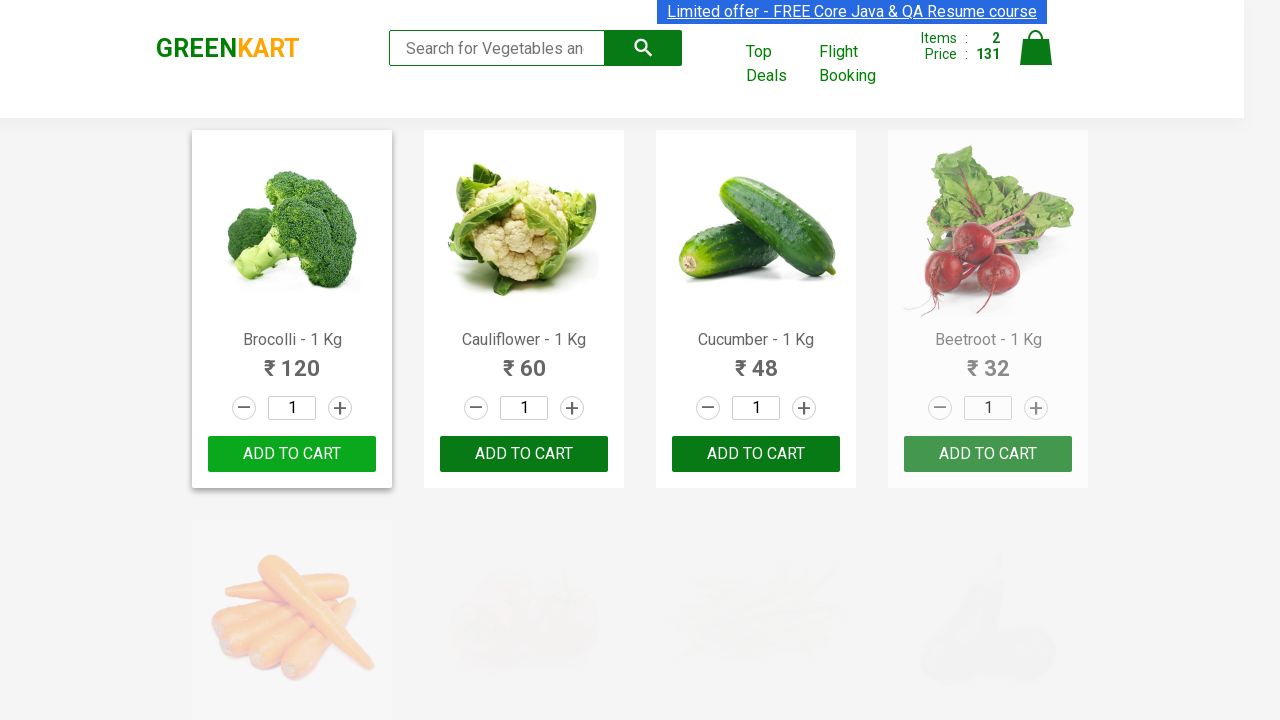

Filled search field with 'Cauliflower' on .search-keyword
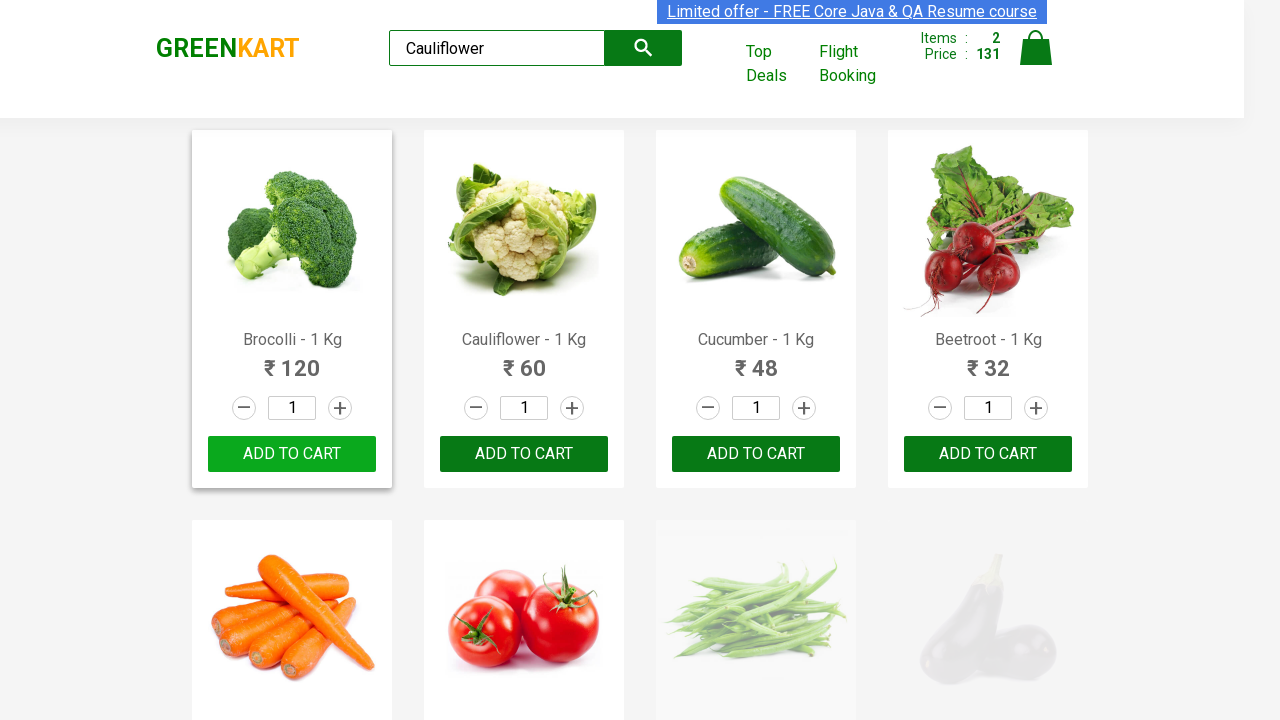

Waited for search results of 'Cauliflower' to load
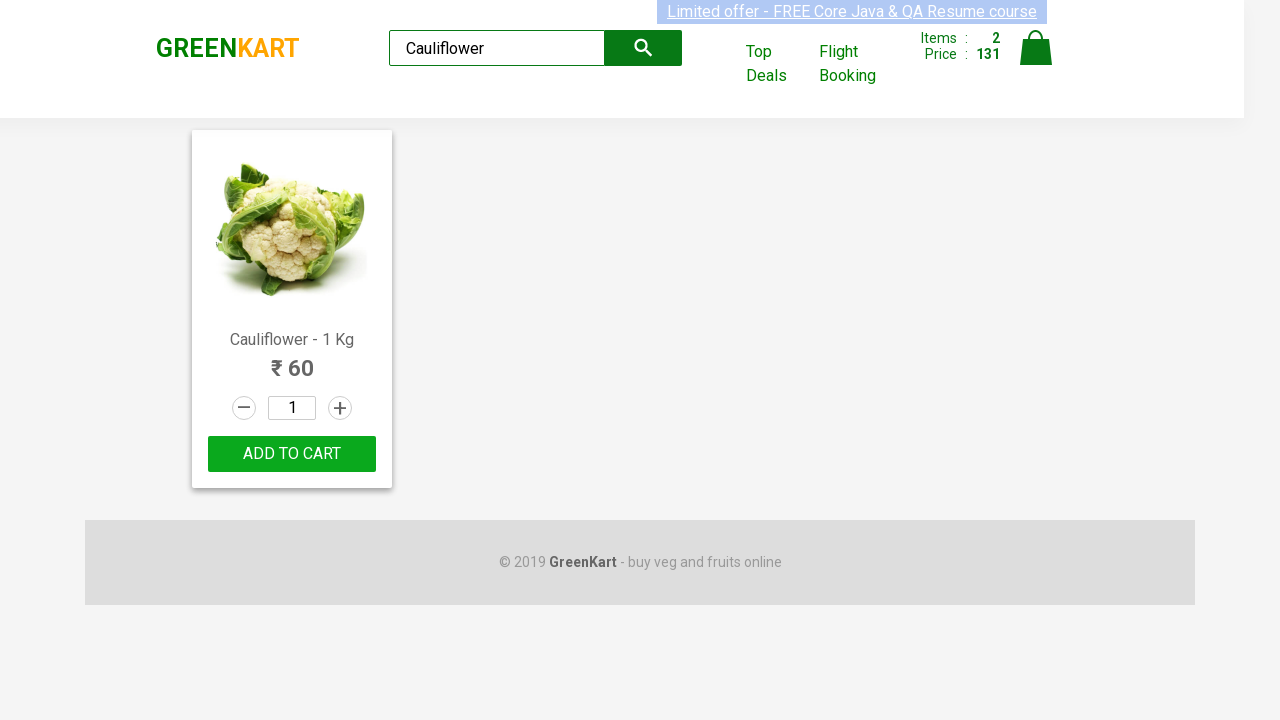

Clicked 'Add to Cart' button for 'Cauliflower' at (292, 454) on xpath=//div[@class='product-action']/button[1]
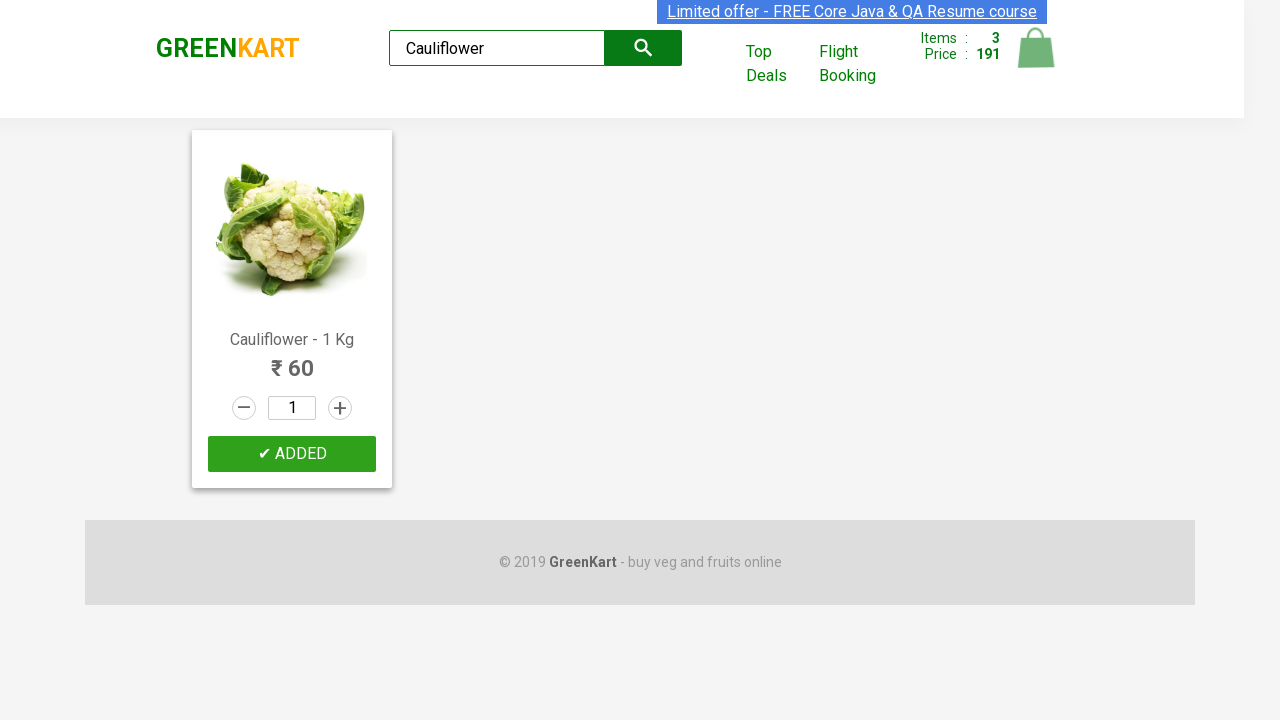

Cleared search field for next vegetable on .search-keyword
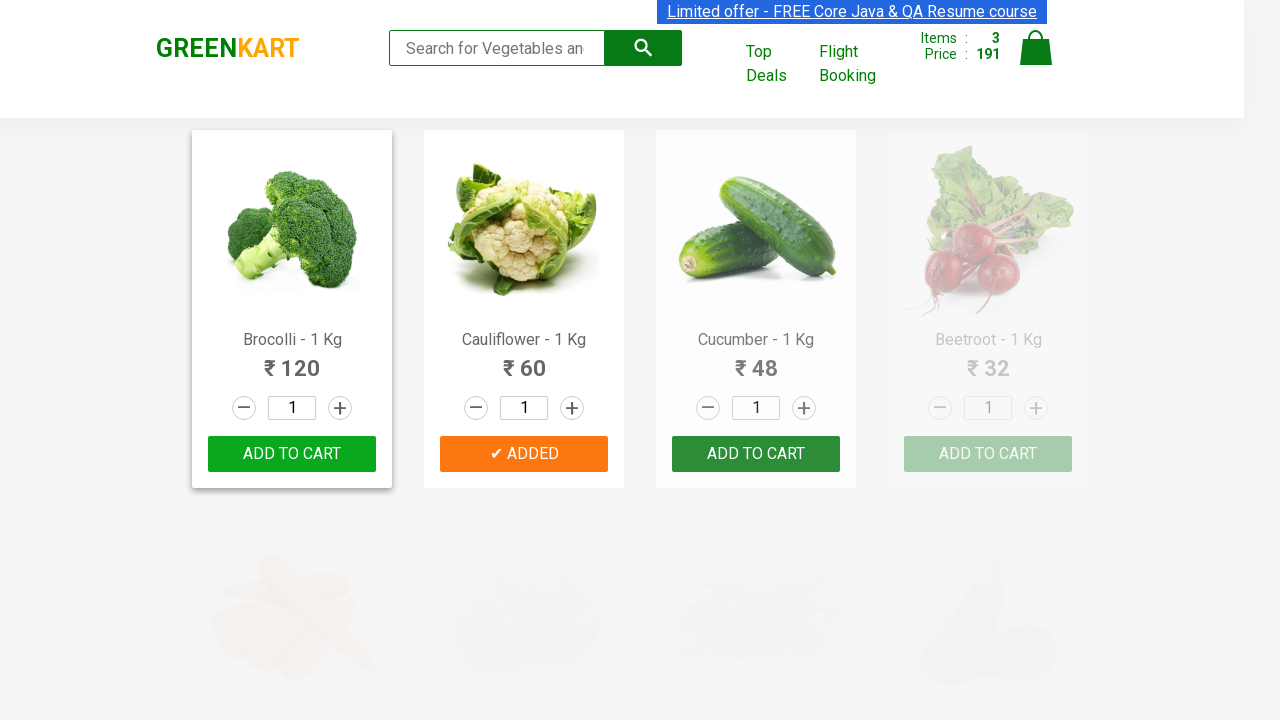

Filled search field with 'tomato' on .search-keyword
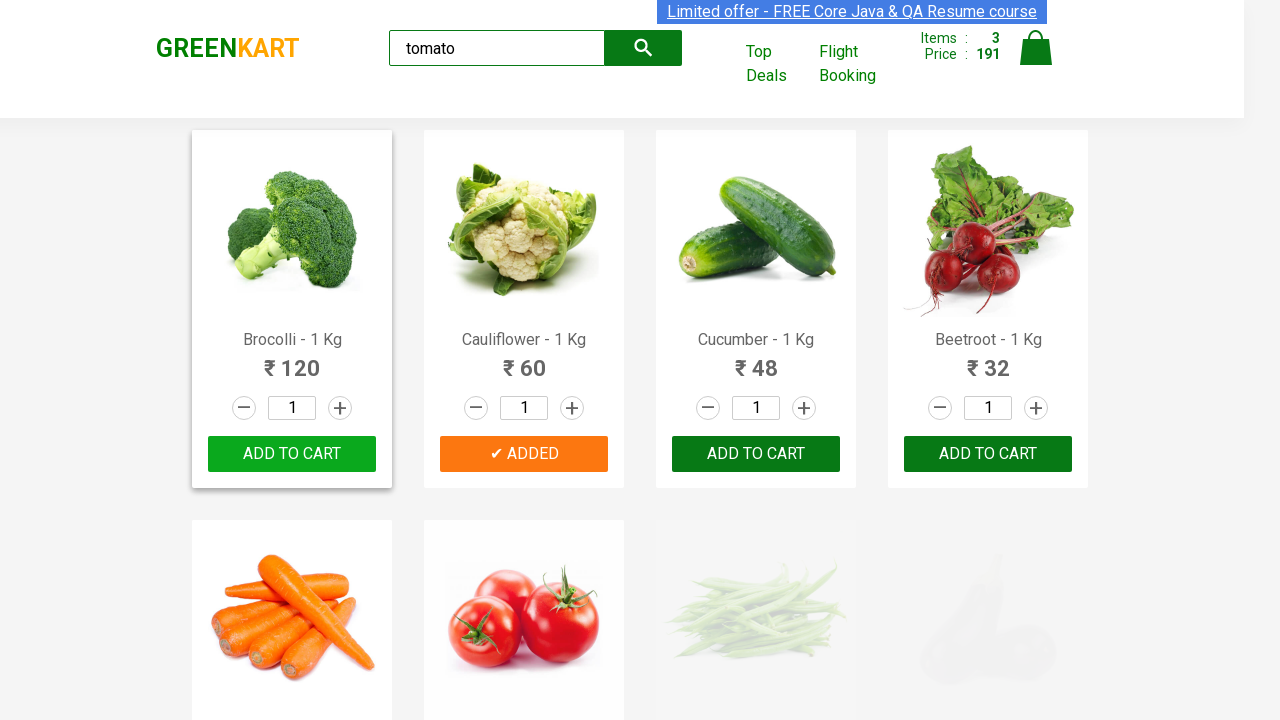

Waited for search results of 'tomato' to load
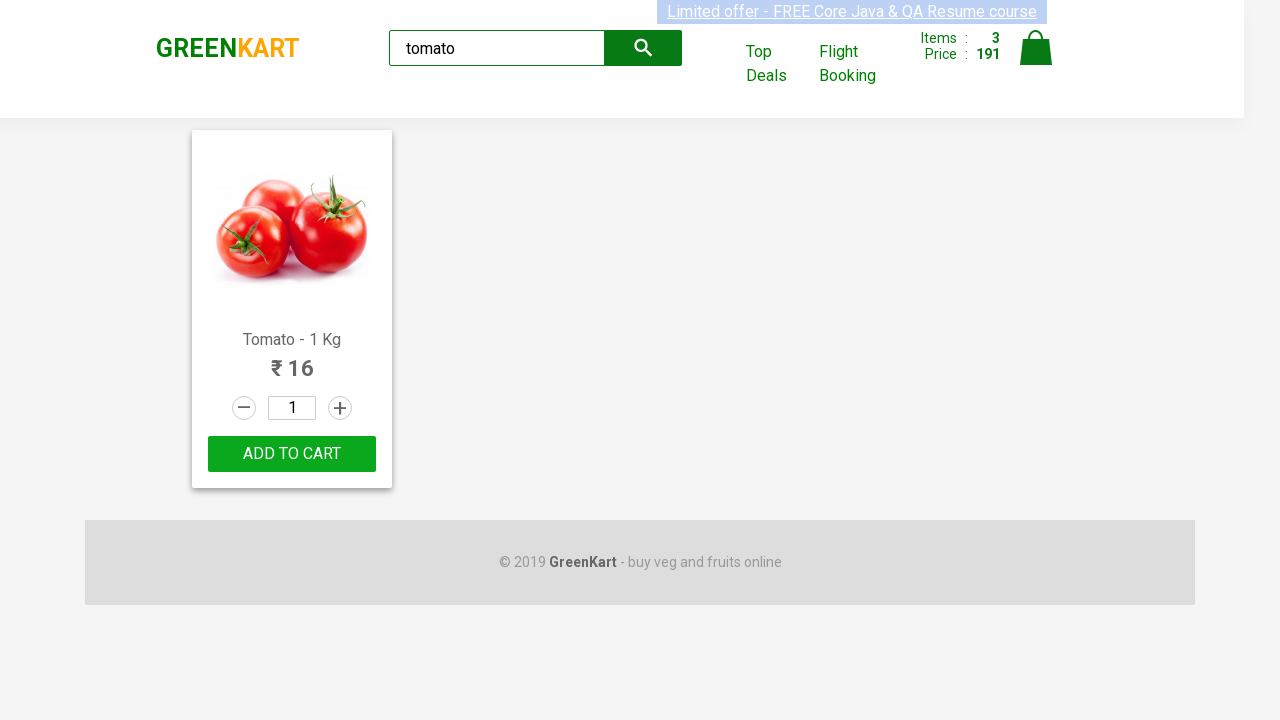

Clicked 'Add to Cart' button for 'tomato' at (292, 454) on xpath=//div[@class='product-action']/button[1]
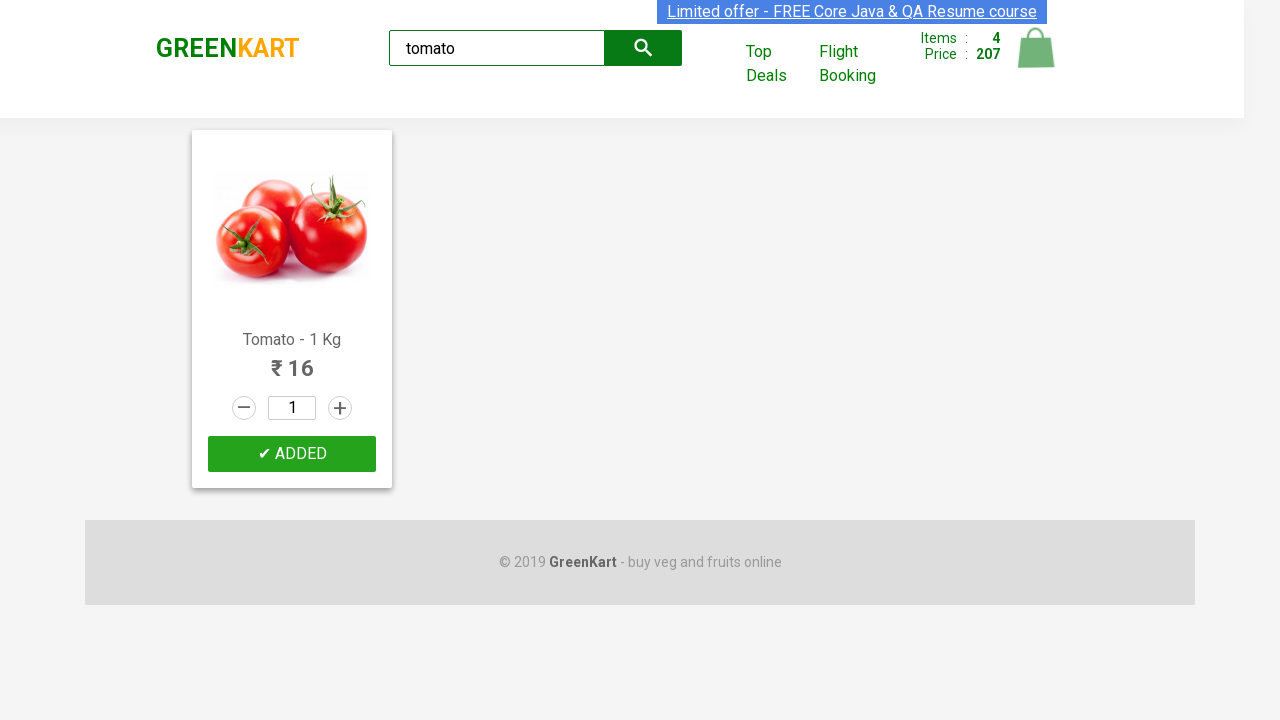

Cleared search field for next vegetable on .search-keyword
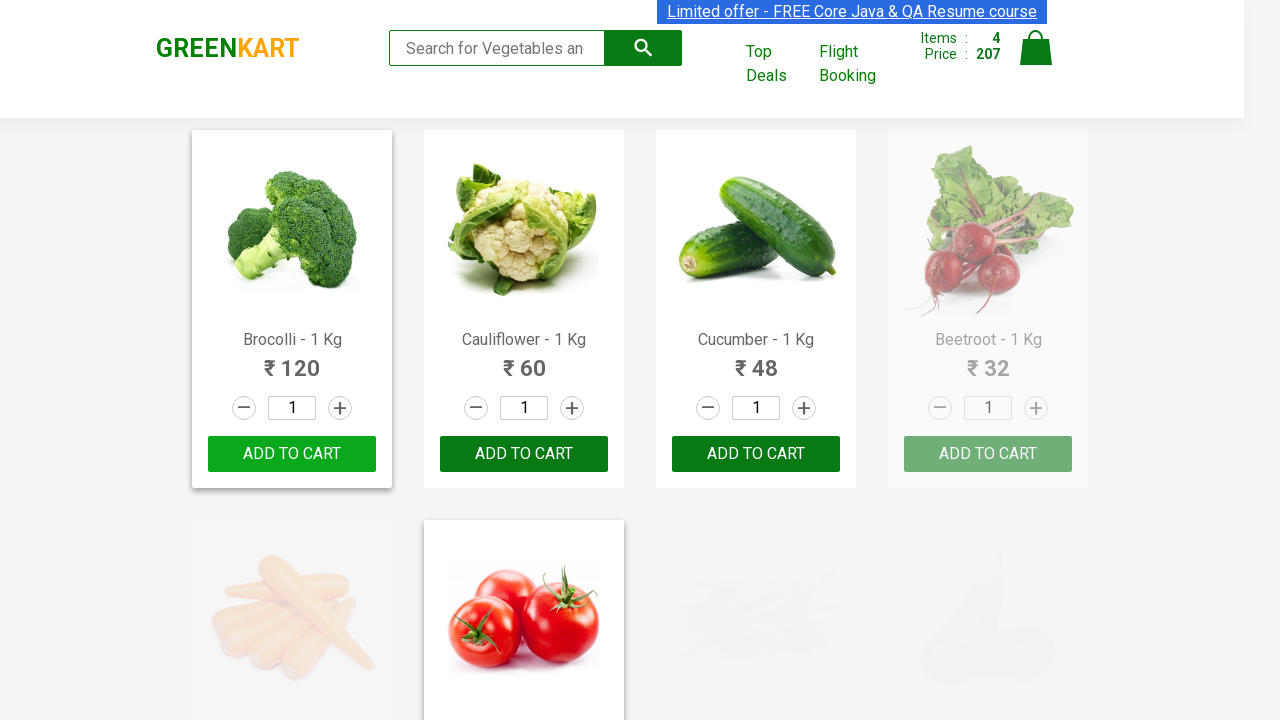

Filled search field with 'onion' on .search-keyword
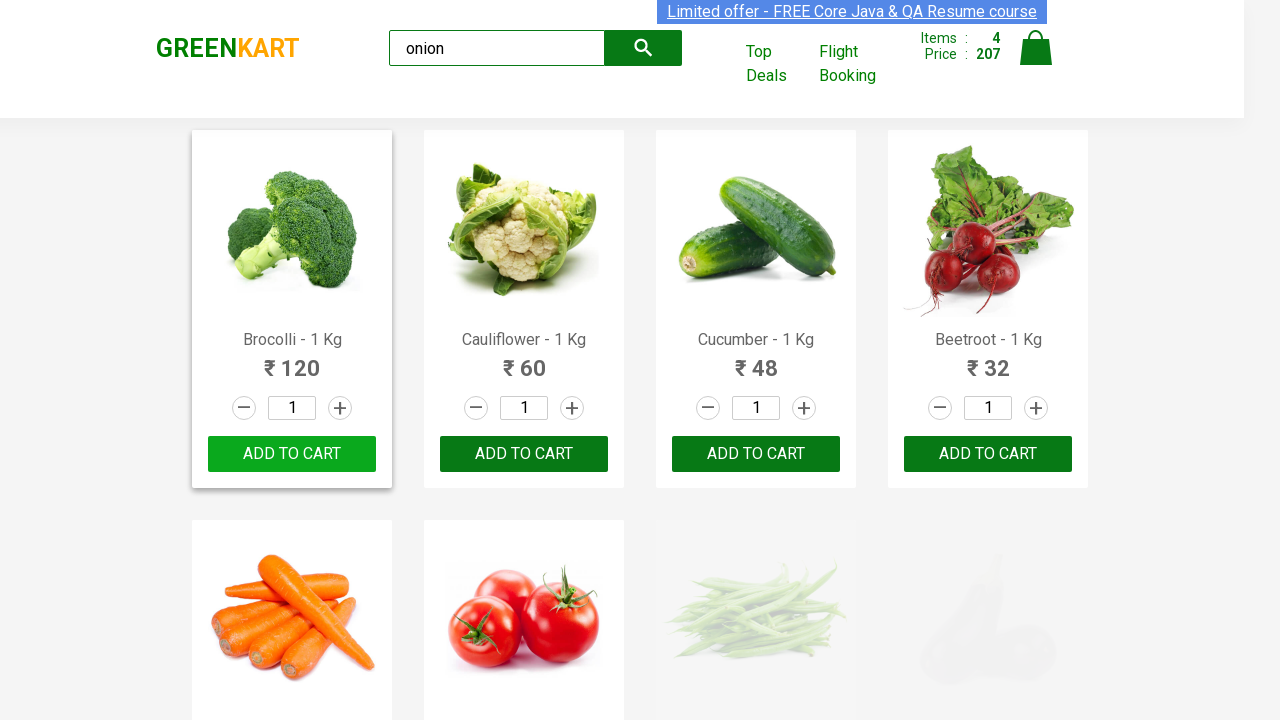

Waited for search results of 'onion' to load
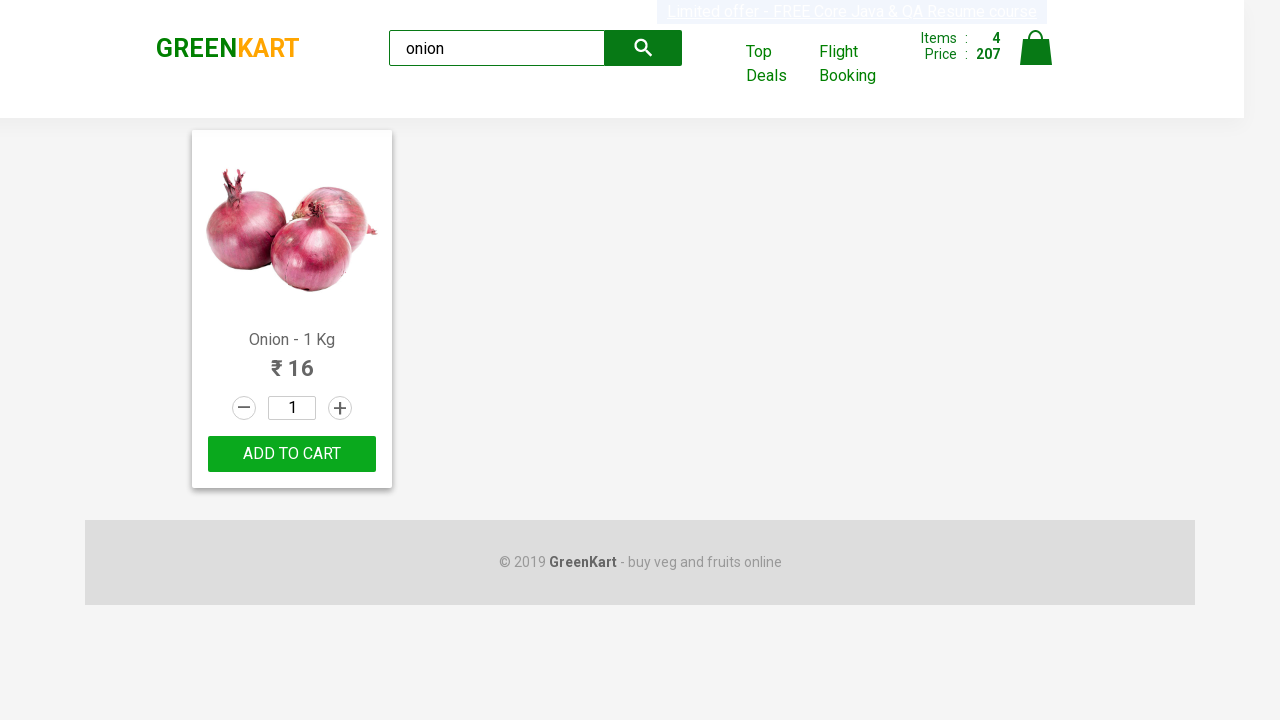

Clicked 'Add to Cart' button for 'onion' at (292, 454) on xpath=//div[@class='product-action']/button[1]
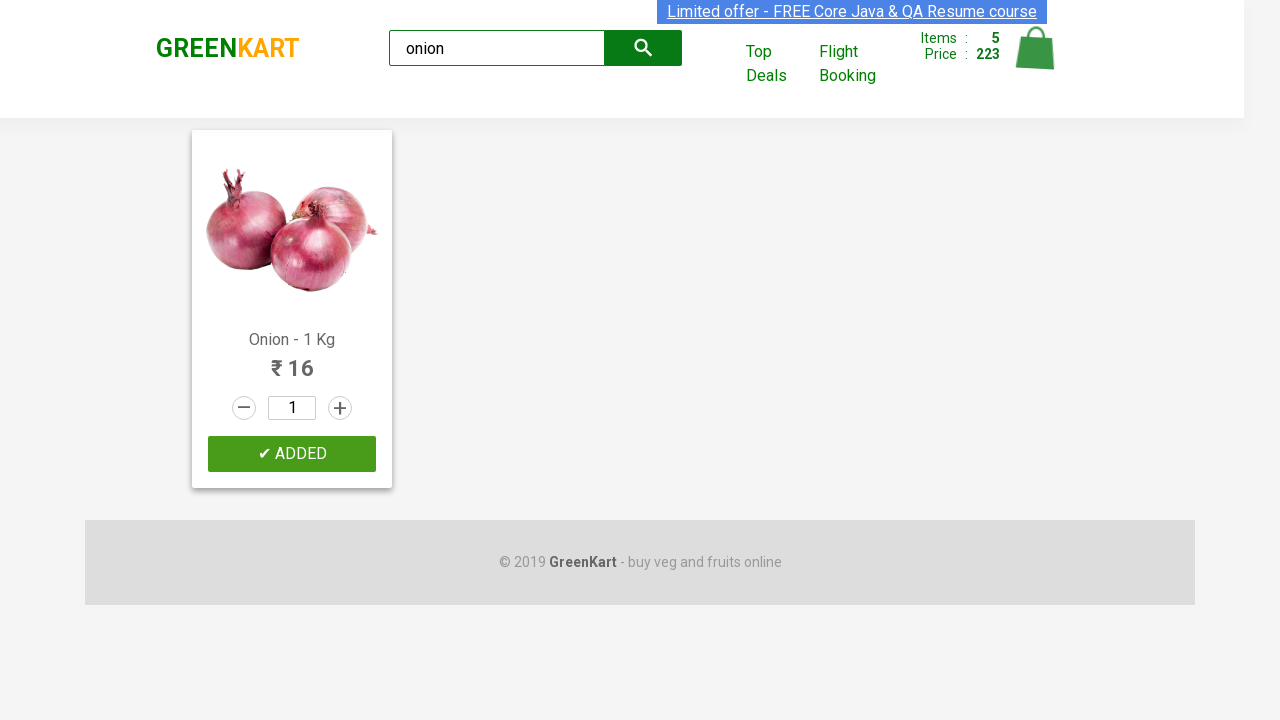

Cleared search field for next vegetable on .search-keyword
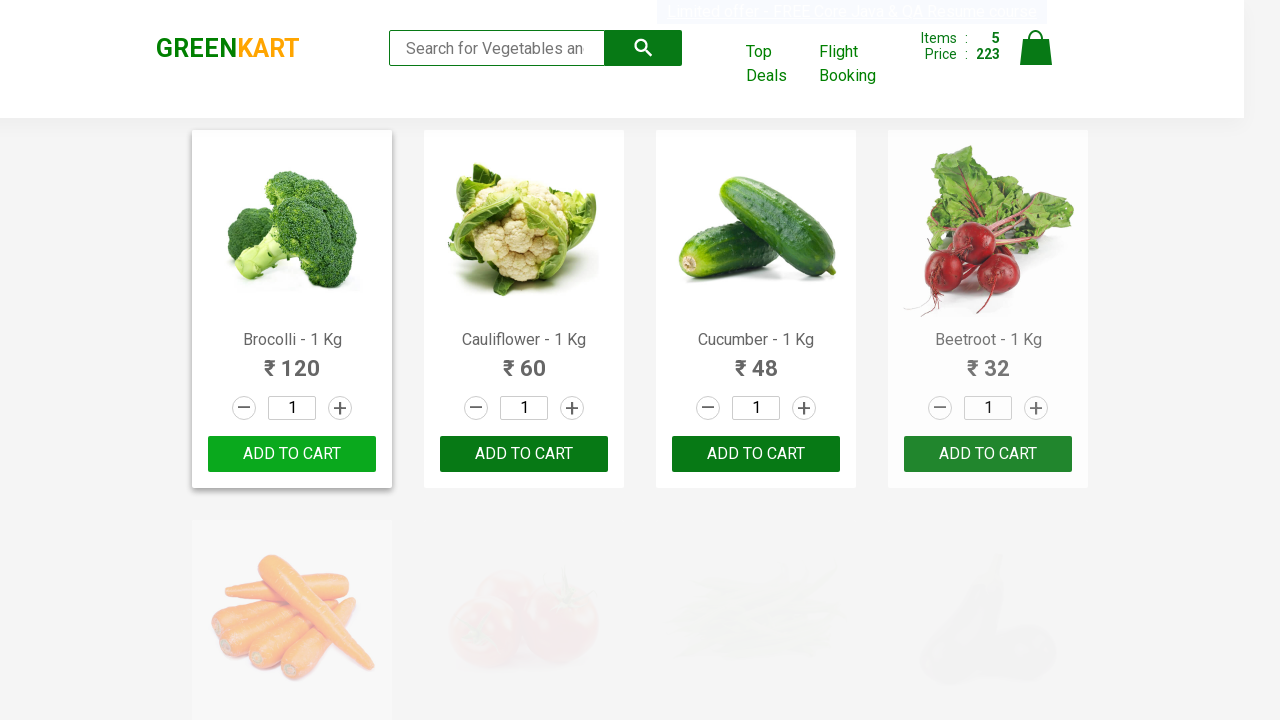

Clicked cart icon to view shopping cart at (1036, 59) on a.cart-icon
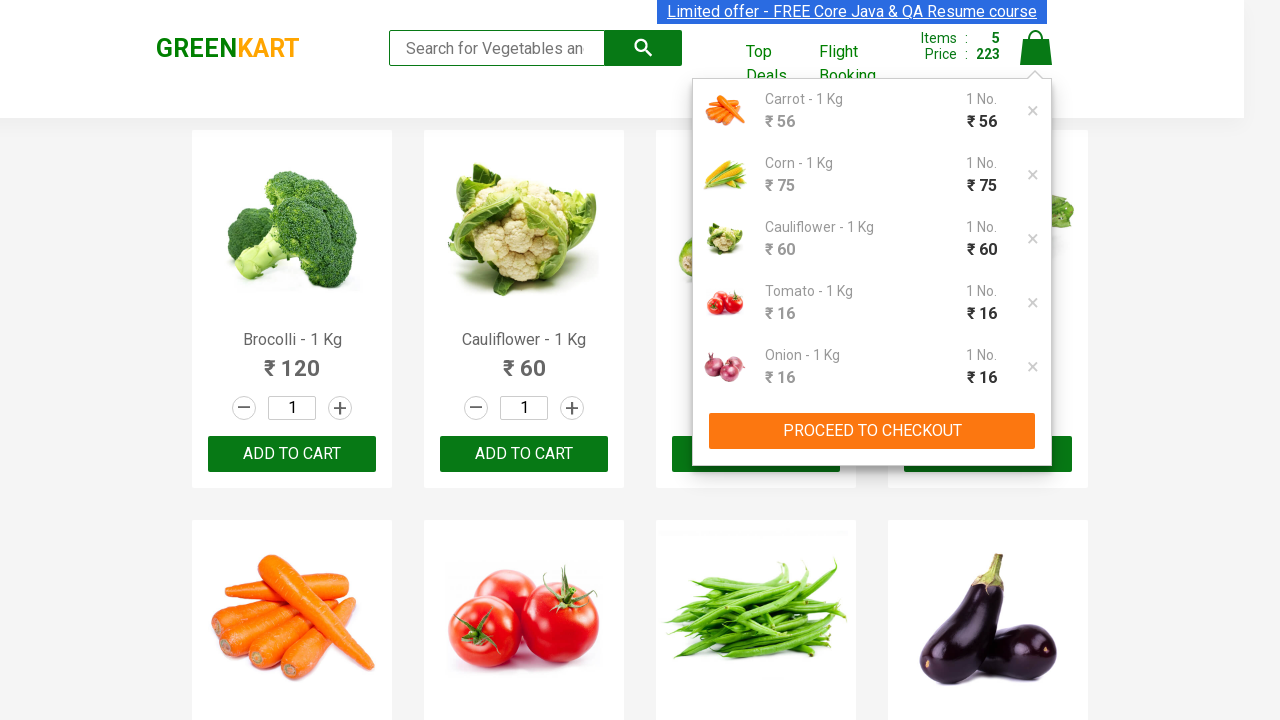

Waited for cart page to load
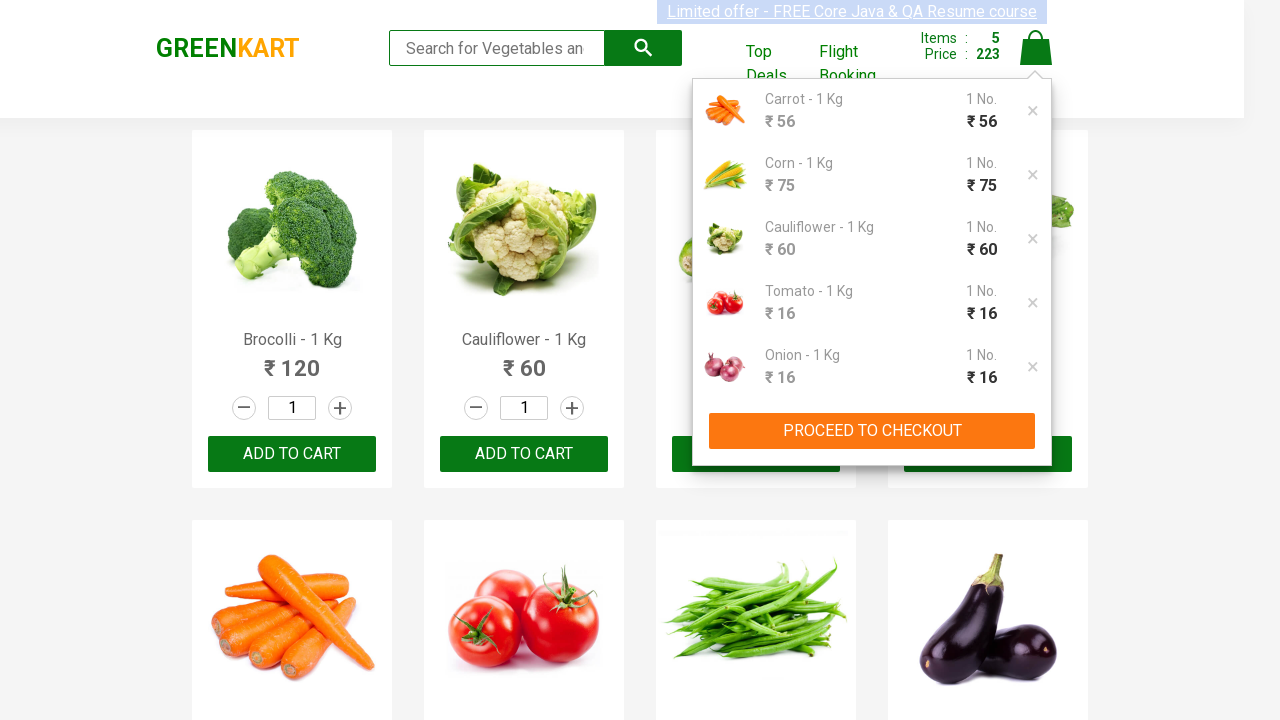

Clicked 'Proceed to Checkout' button at (872, 431) on xpath=//button[contains(text(),'PROCEED TO CHECKOUT')]
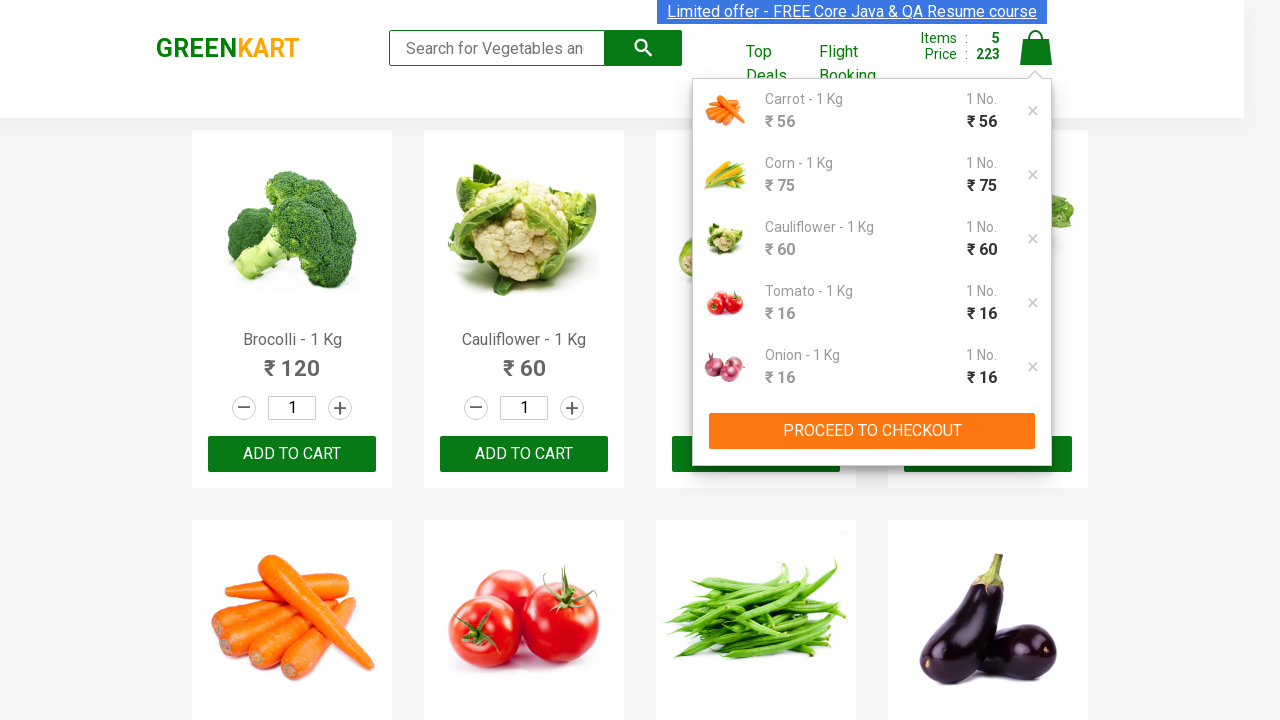

Waited for checkout page to load
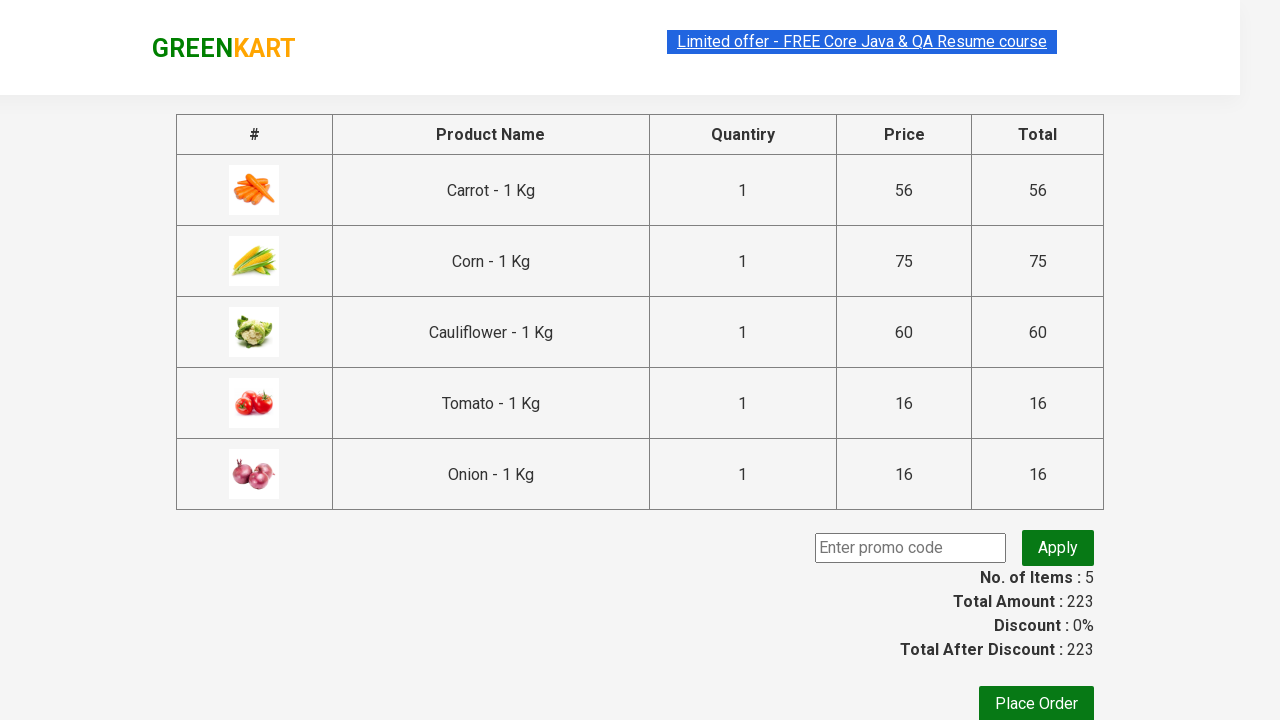

Entered promo code 'rahulshettyacademy' on .promoCode
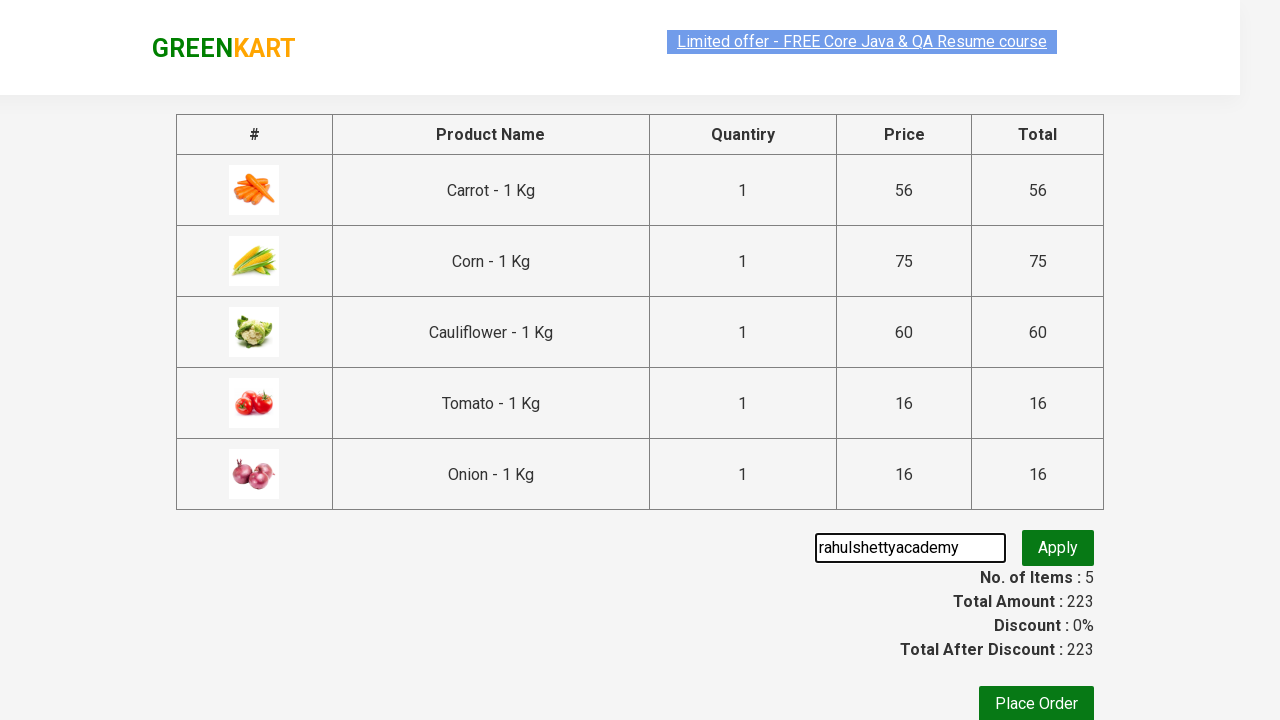

Clicked 'Apply' button to apply promo code at (1058, 548) on xpath=//button[text()='Apply']
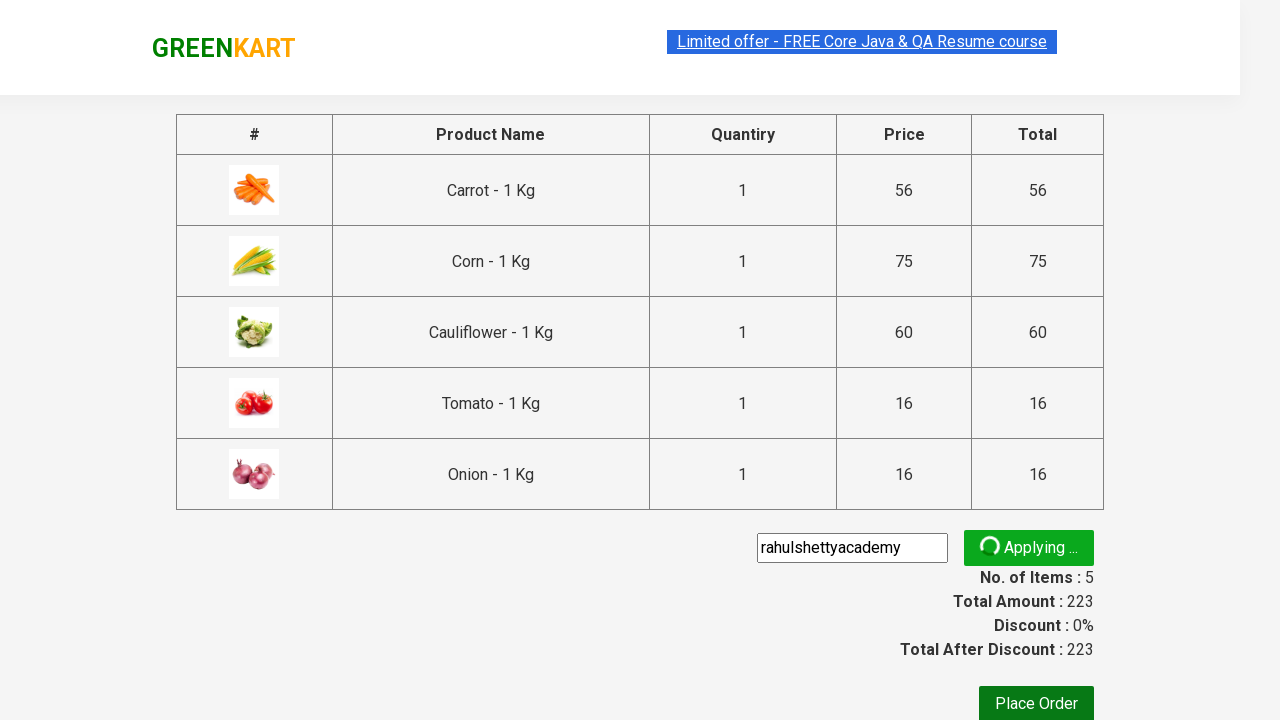

Waited for promo code to be applied
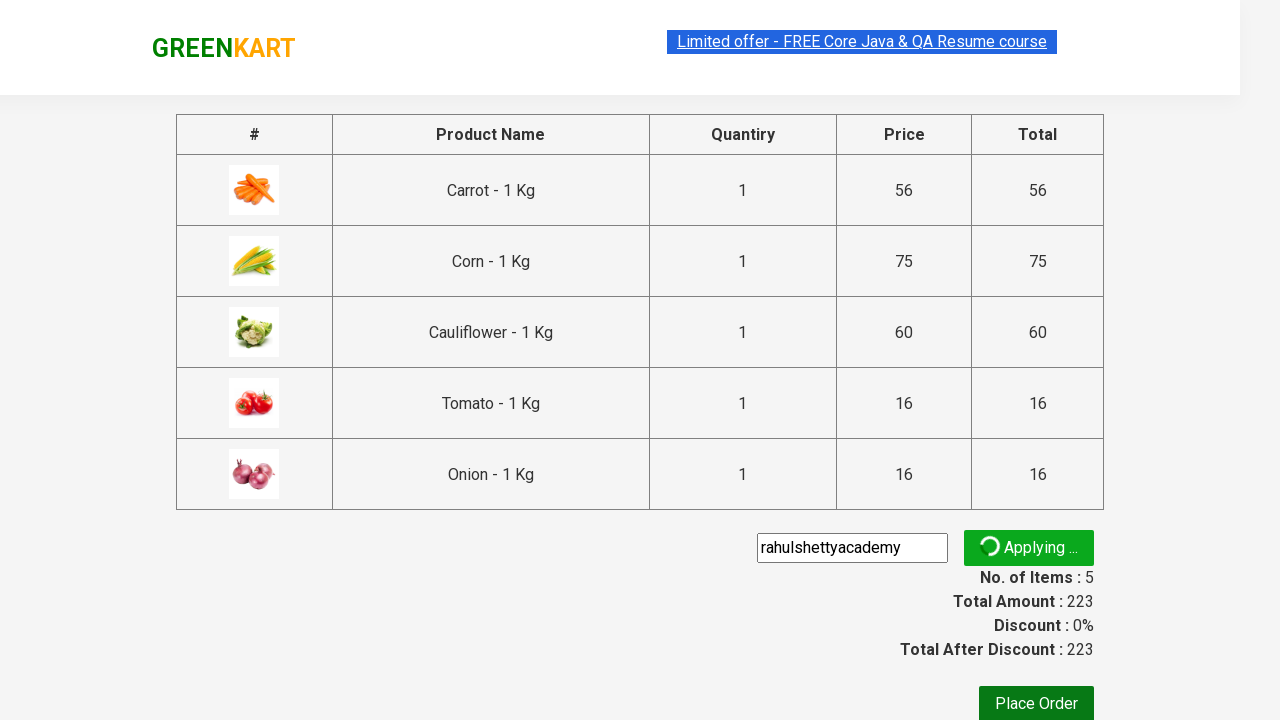

Clicked 'Place Order' button at (1036, 702) on xpath=//button[text()='Place Order']
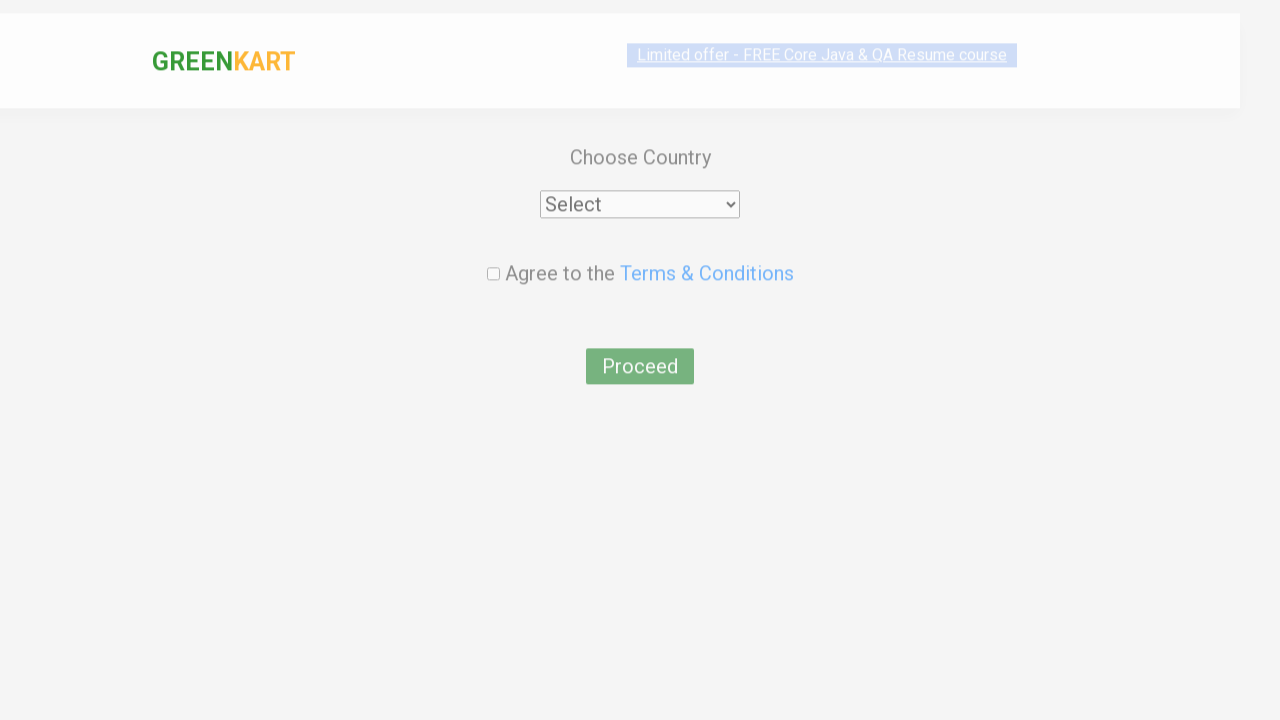

Waited for order confirmation page to load
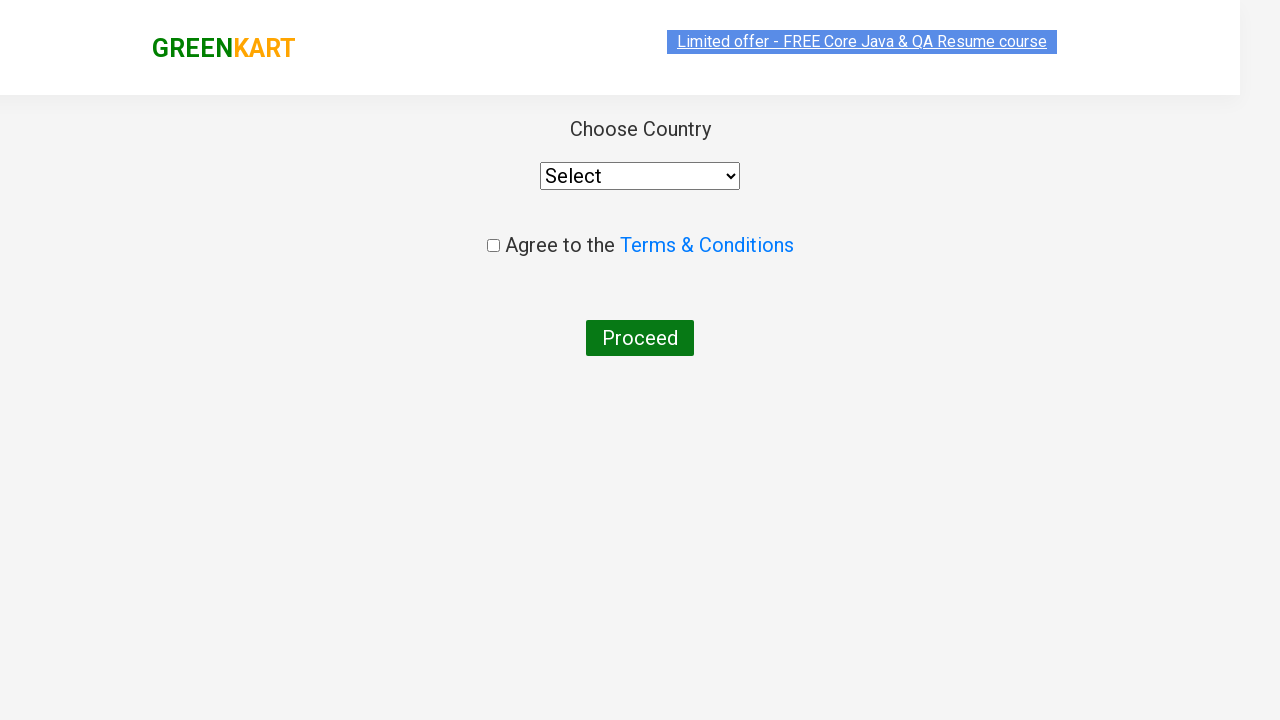

Selected 'India' from country dropdown on select[style='width: 200px;']
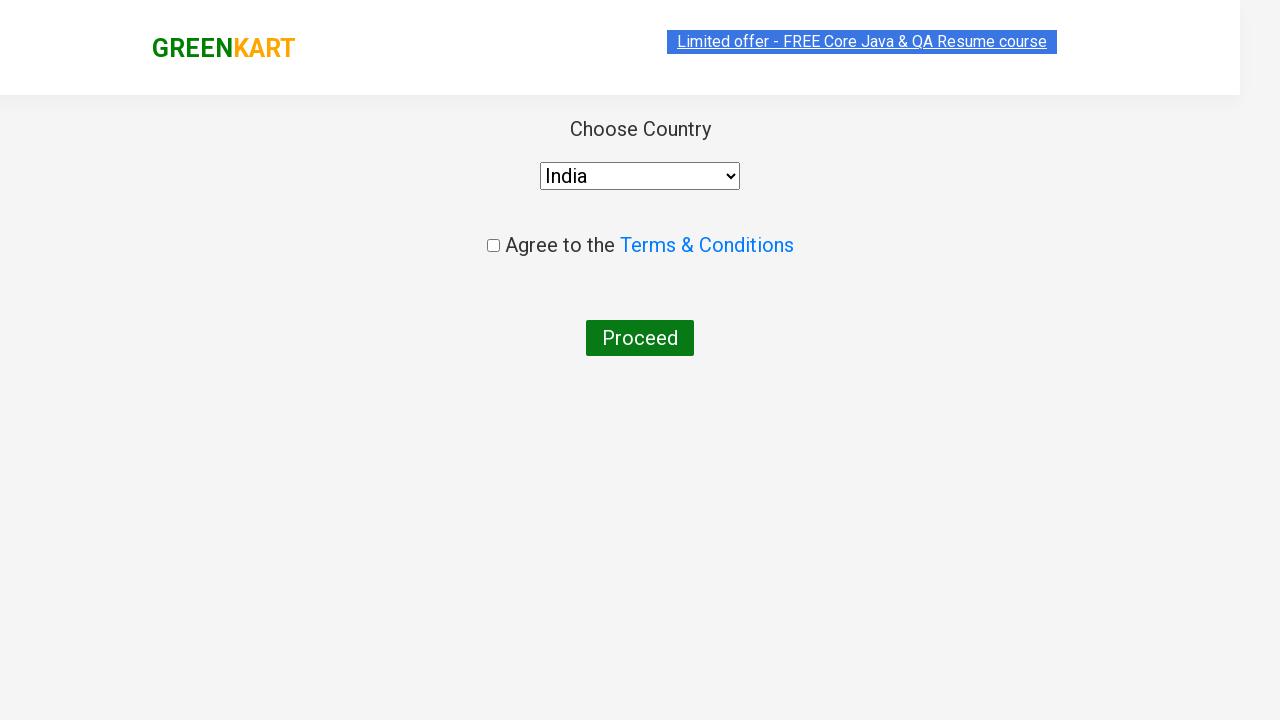

Waited for country selection to complete
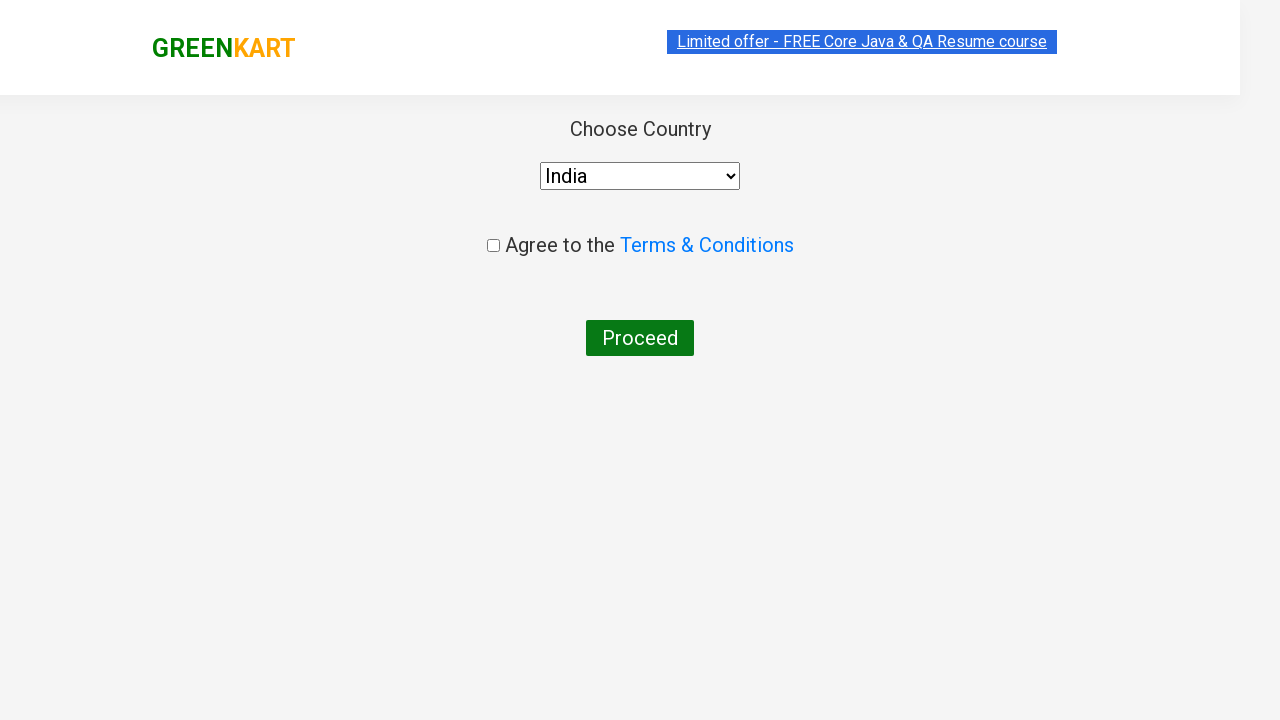

Checked the agreement checkbox at (493, 246) on .chkAgree
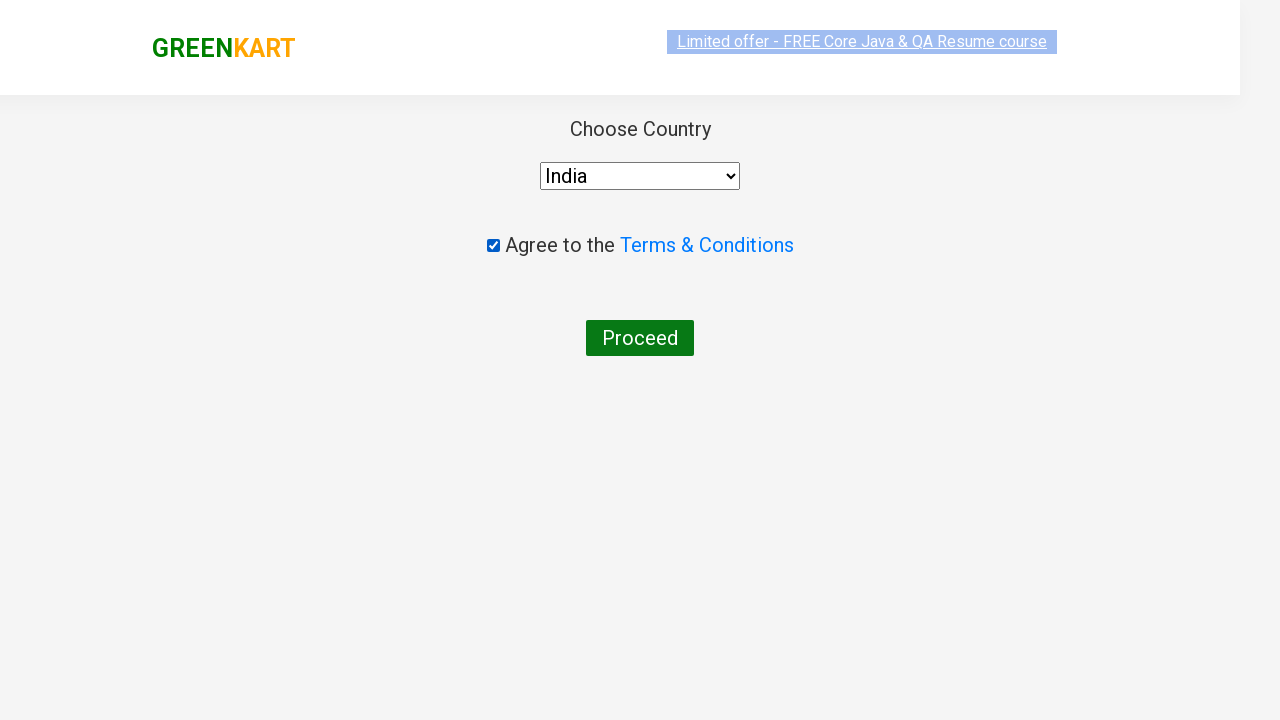

Waited for agreement confirmation
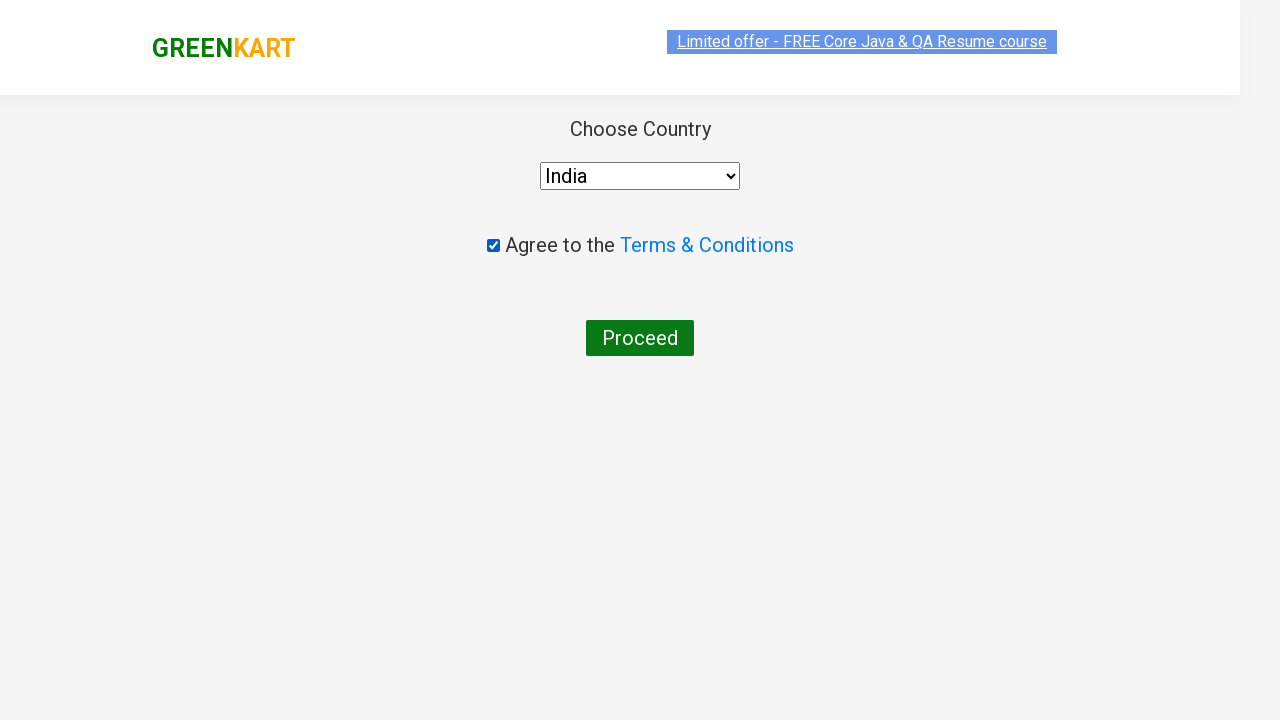

Clicked 'Proceed' button to complete order at (640, 338) on xpath=//button[text()='Proceed']
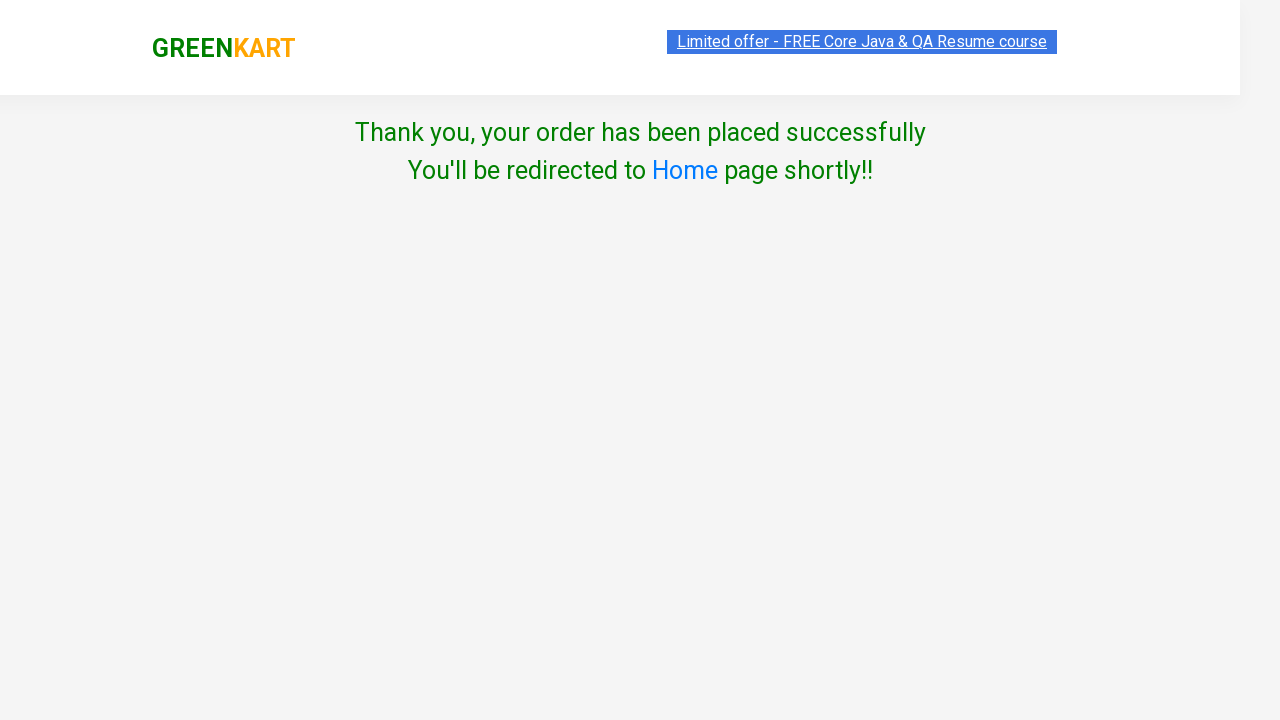

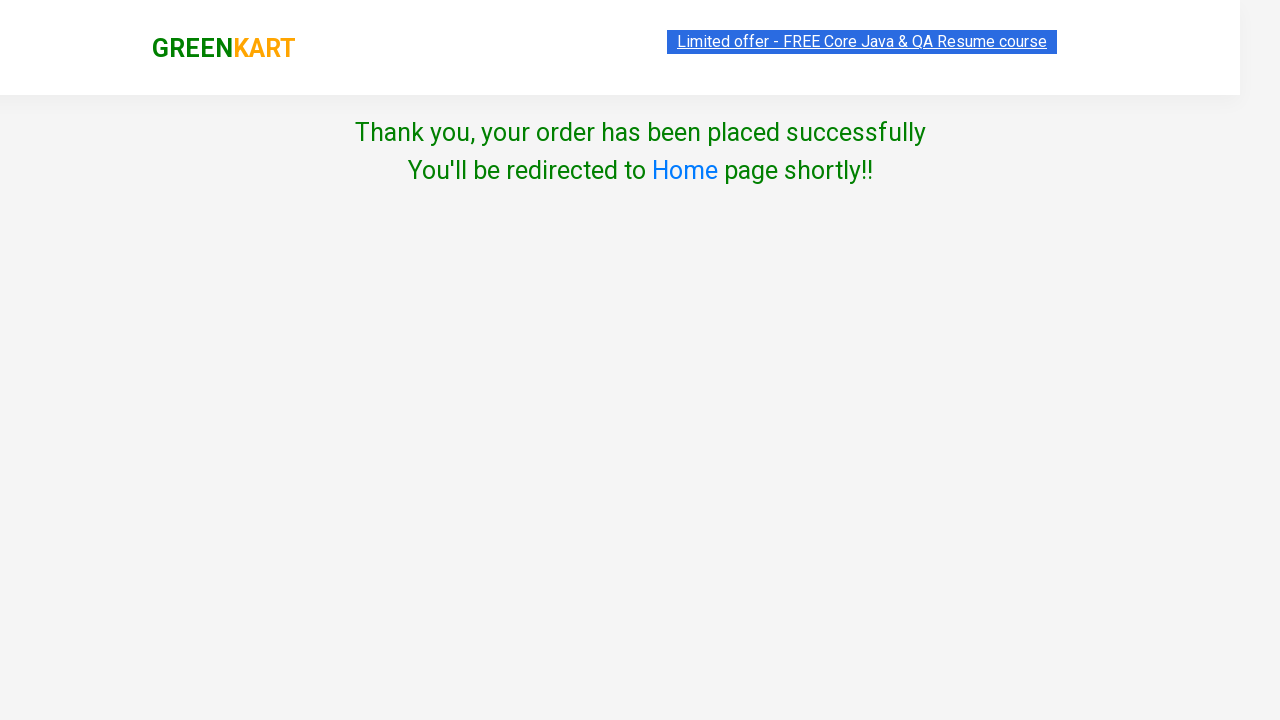